Navigates to the Applitools demo login page and clicks the login button to test the login flow on a demo application.

Starting URL: https://demo.applitools.com/index_v2.html

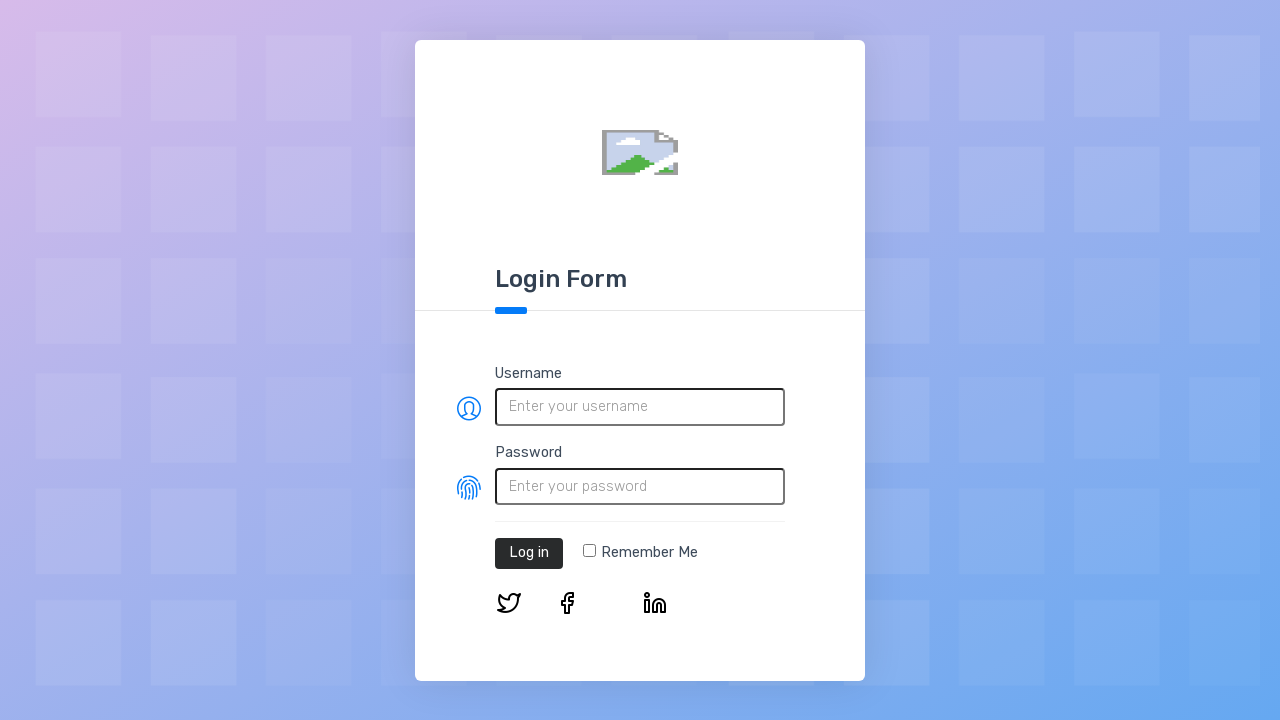

Login button became visible
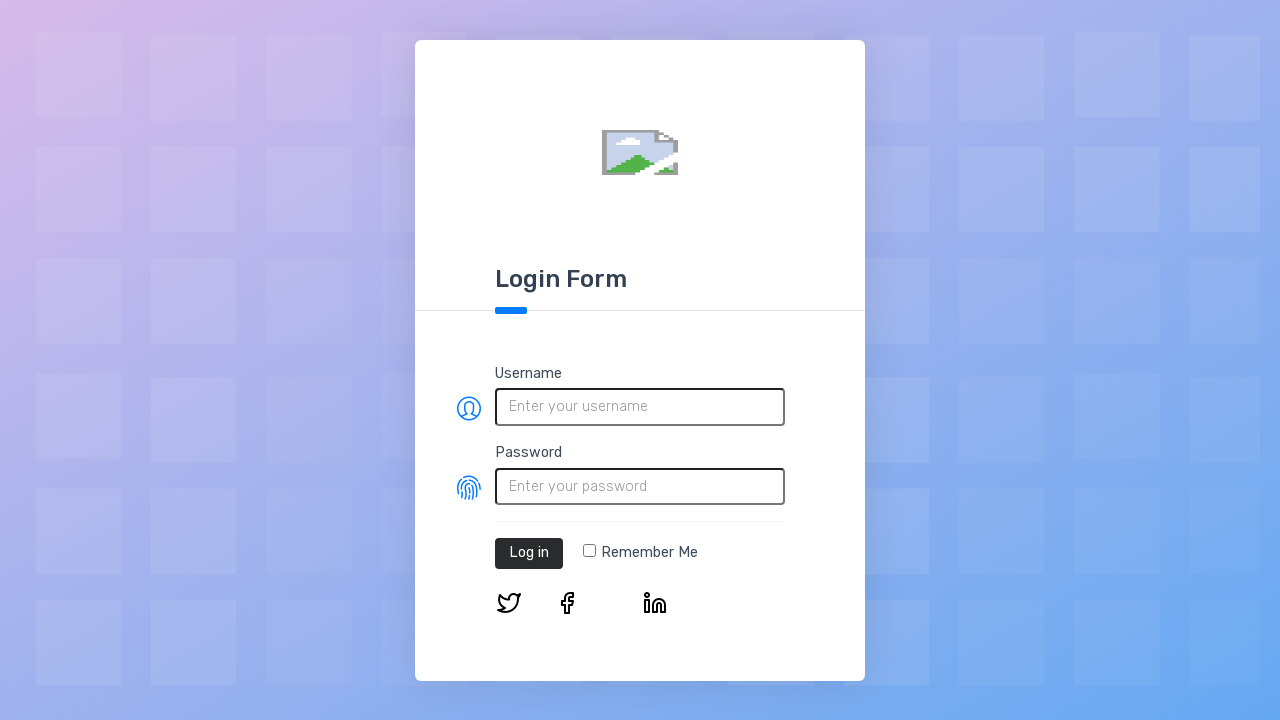

Clicked the login button at (529, 553) on #log-in
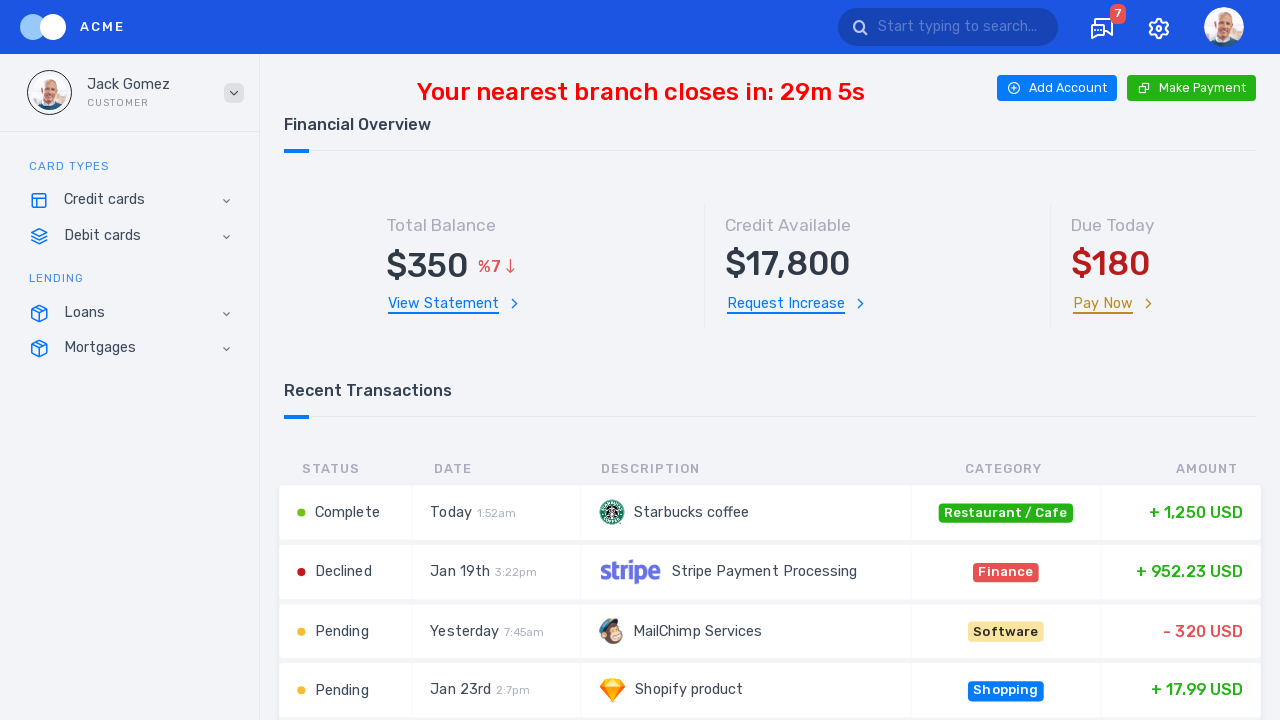

Page loaded after login button click (networkidle state reached)
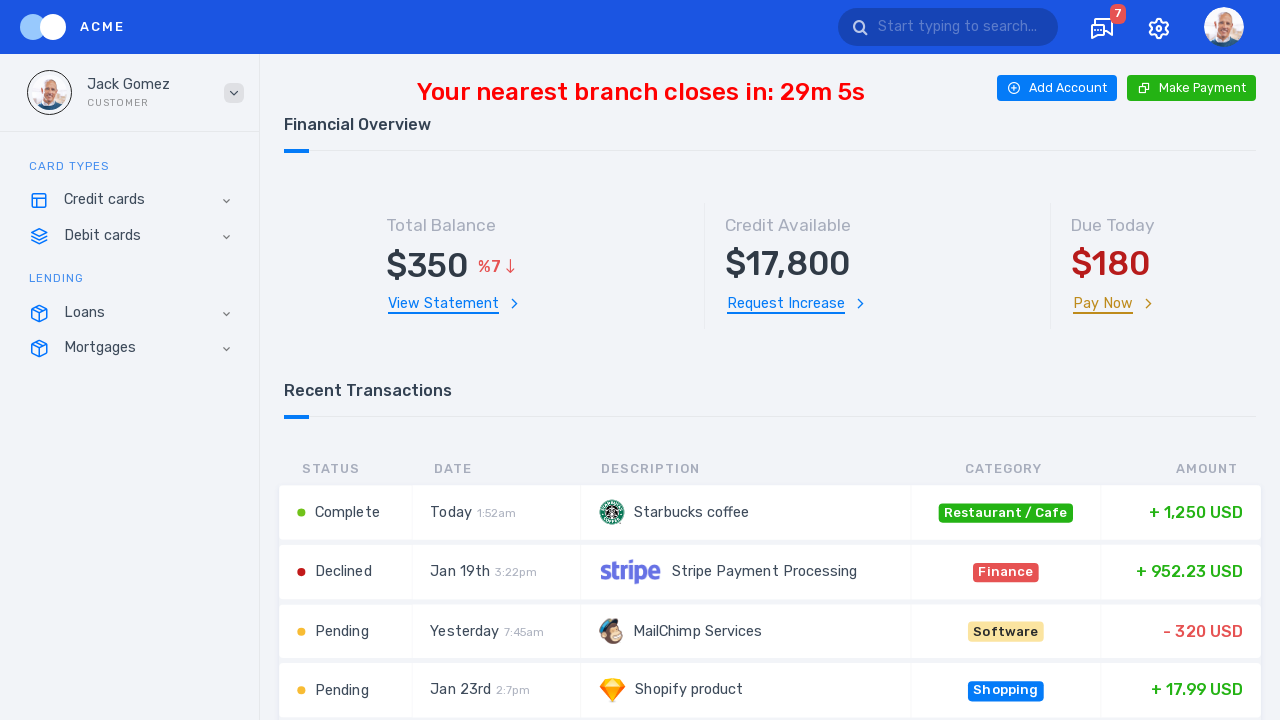

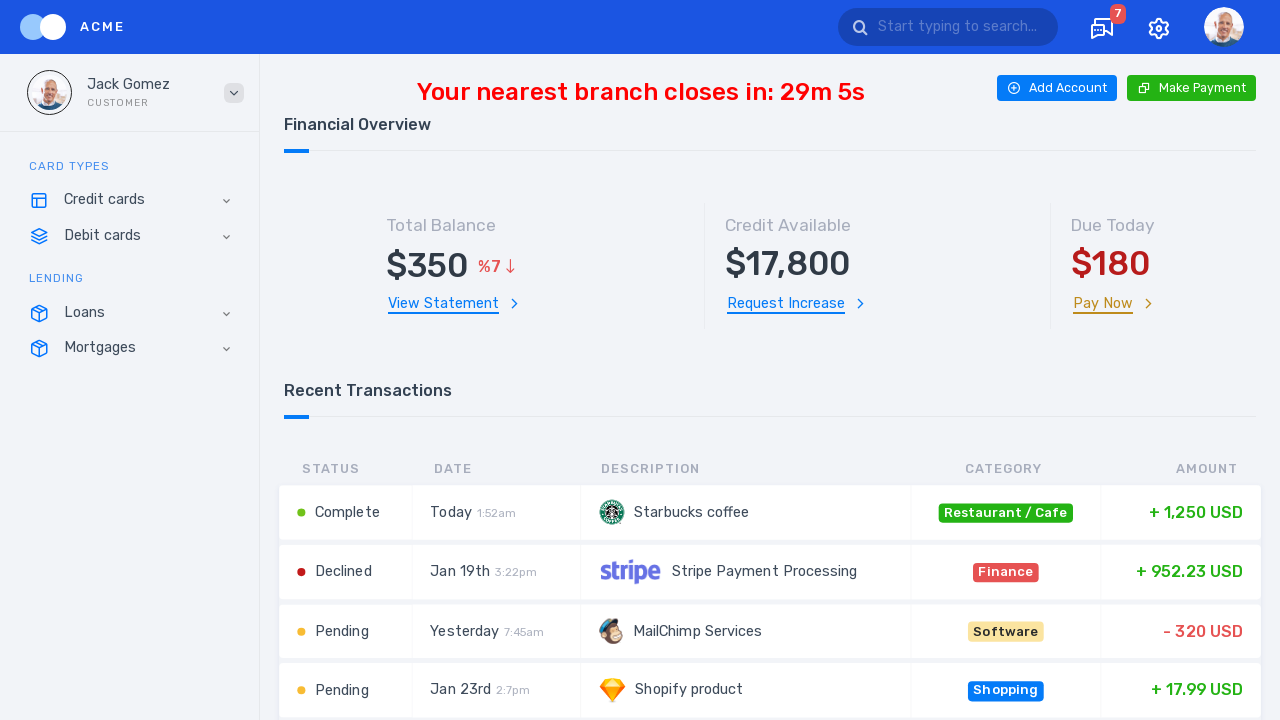